Tests an e-commerce checkout flow by searching for products containing "ber", adding all matching items to cart, and applying a promo code

Starting URL: https://rahulshettyacademy.com/seleniumPractise/#/

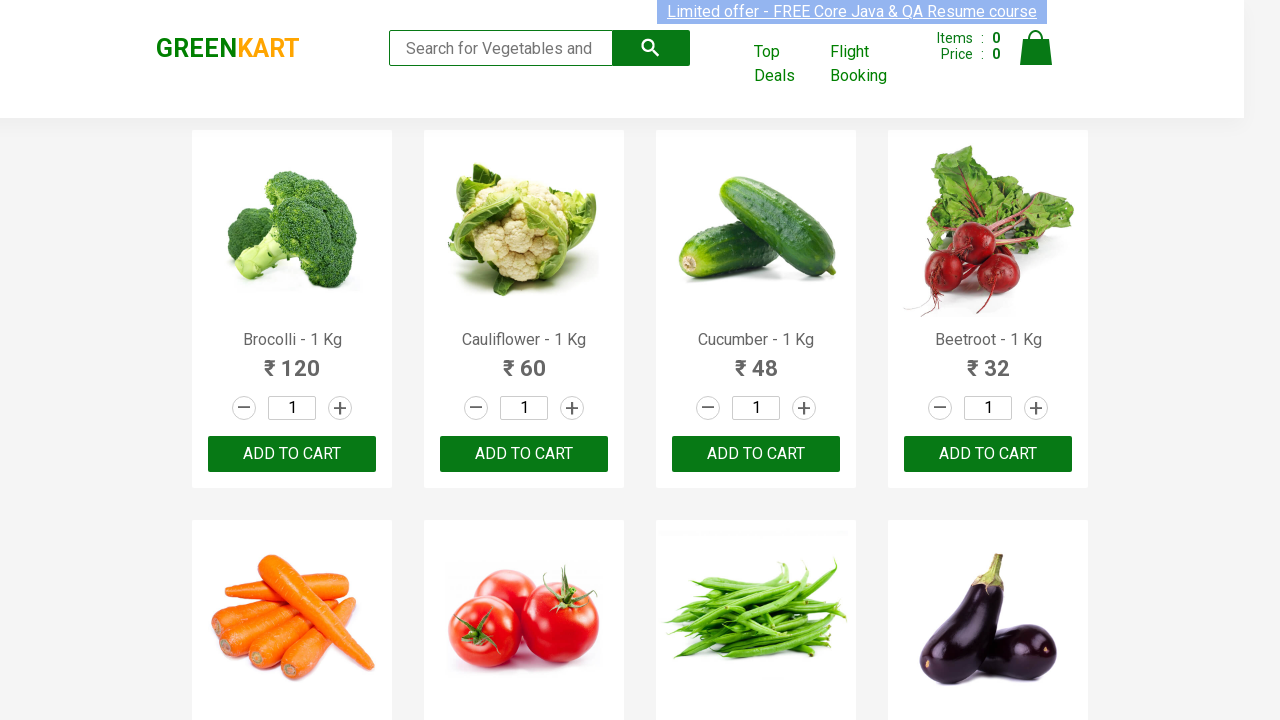

Filled search field with 'ber' to find products on input.search-keyword
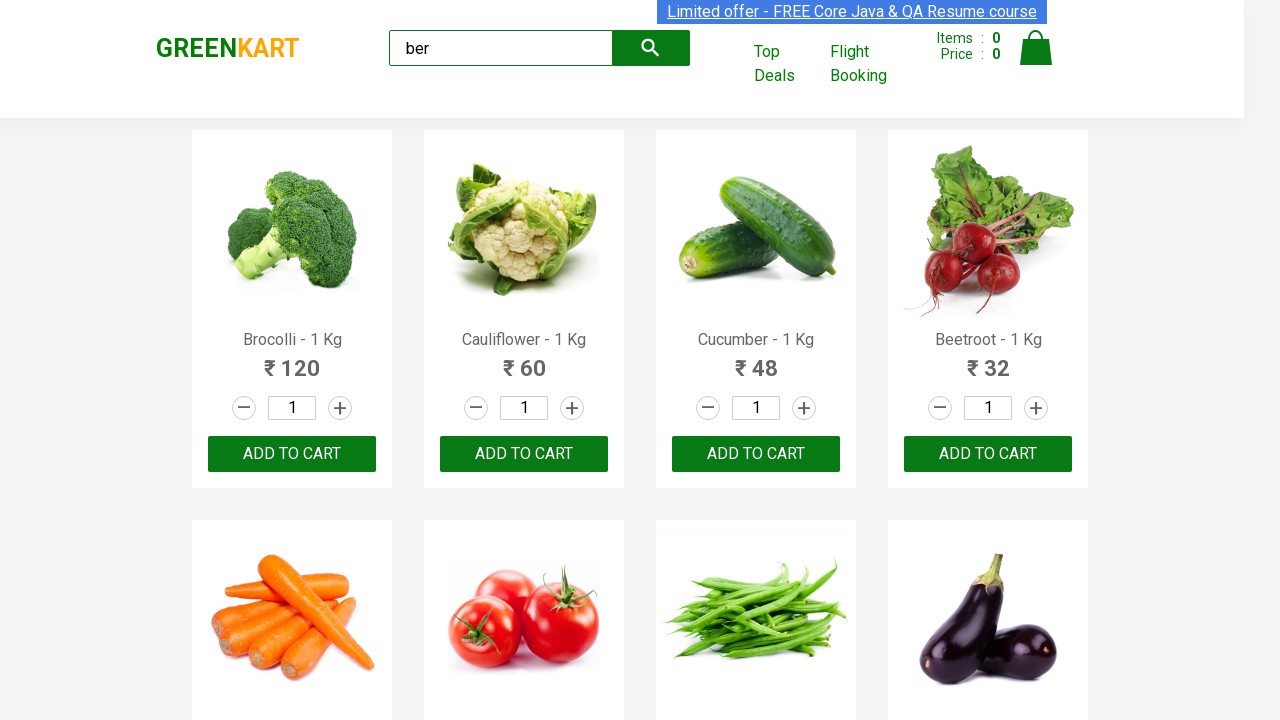

Waited for search results to load
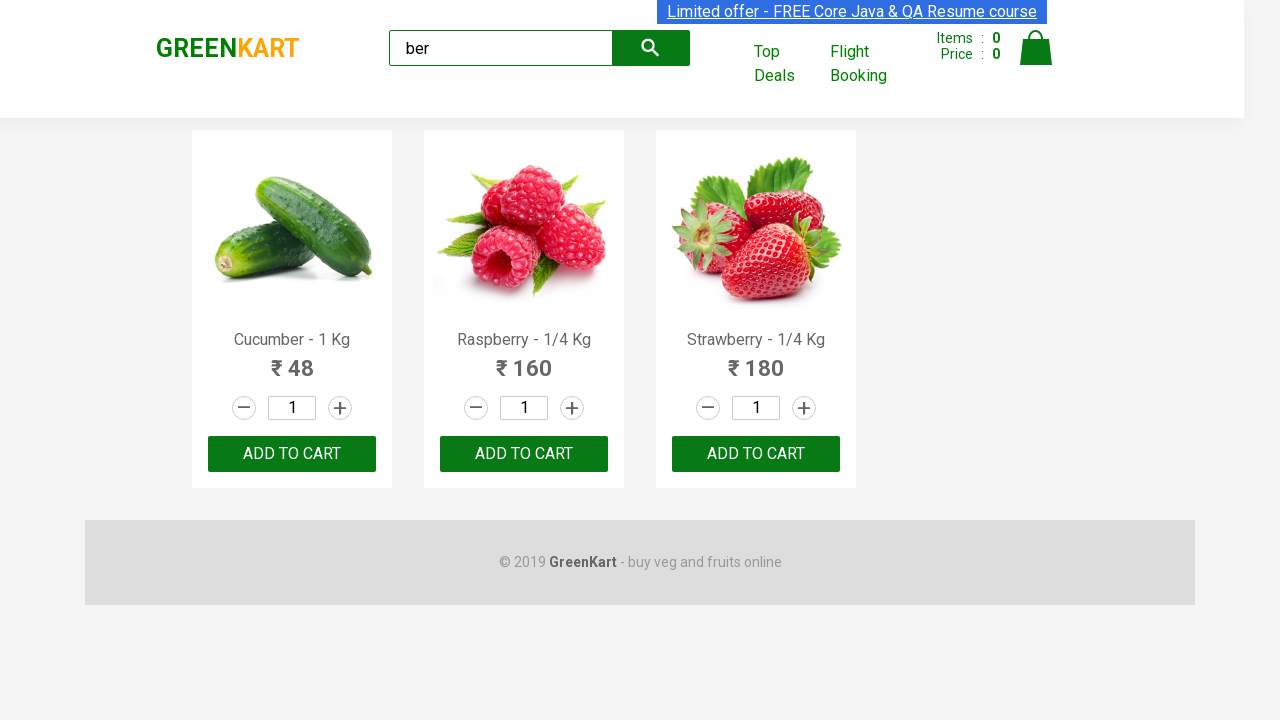

Retrieved all product results matching 'ber'
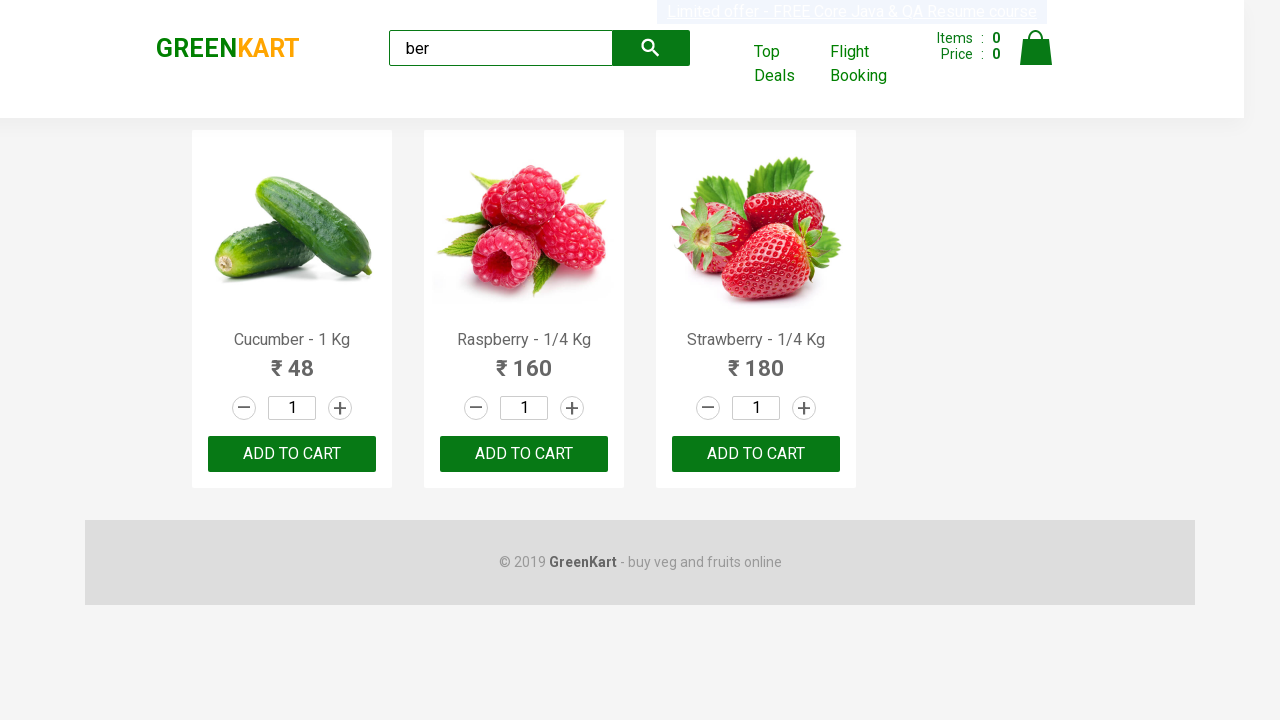

Clicked 'Add to Cart' button for a product at (292, 454) on div.products > div >> nth=0 >> div > button
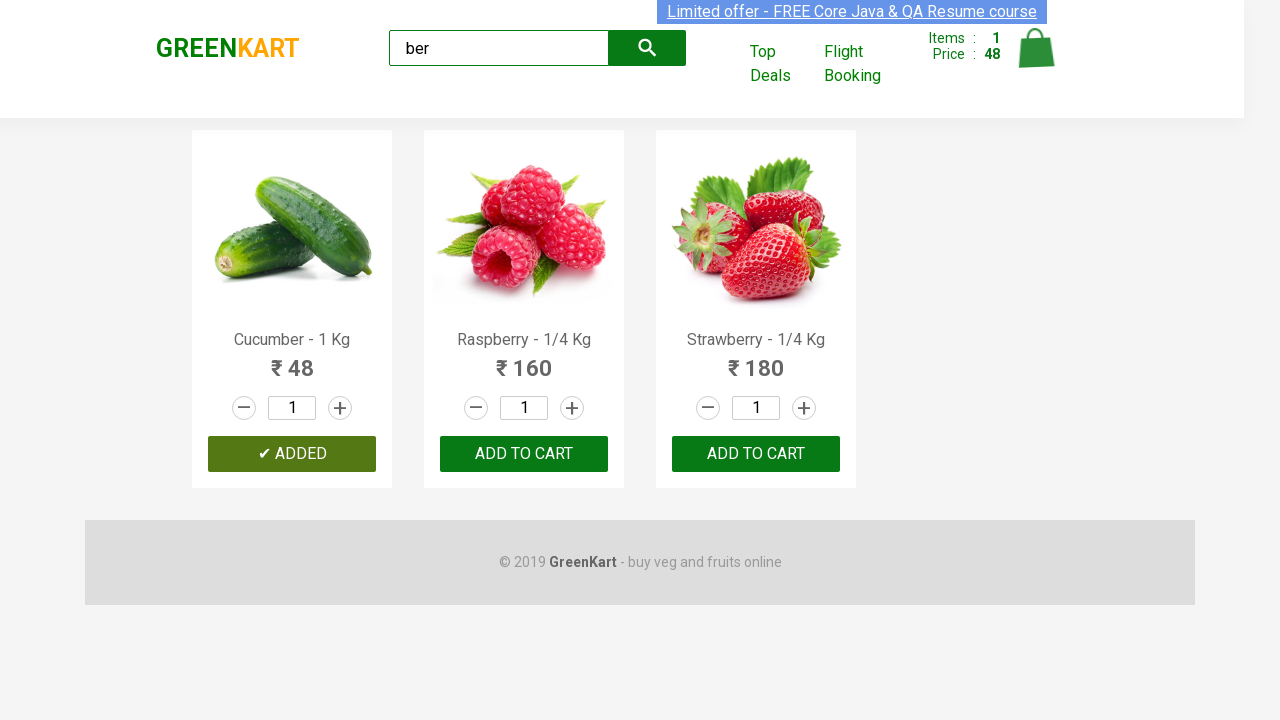

Clicked 'Add to Cart' button for a product at (524, 454) on div.products > div >> nth=1 >> div > button
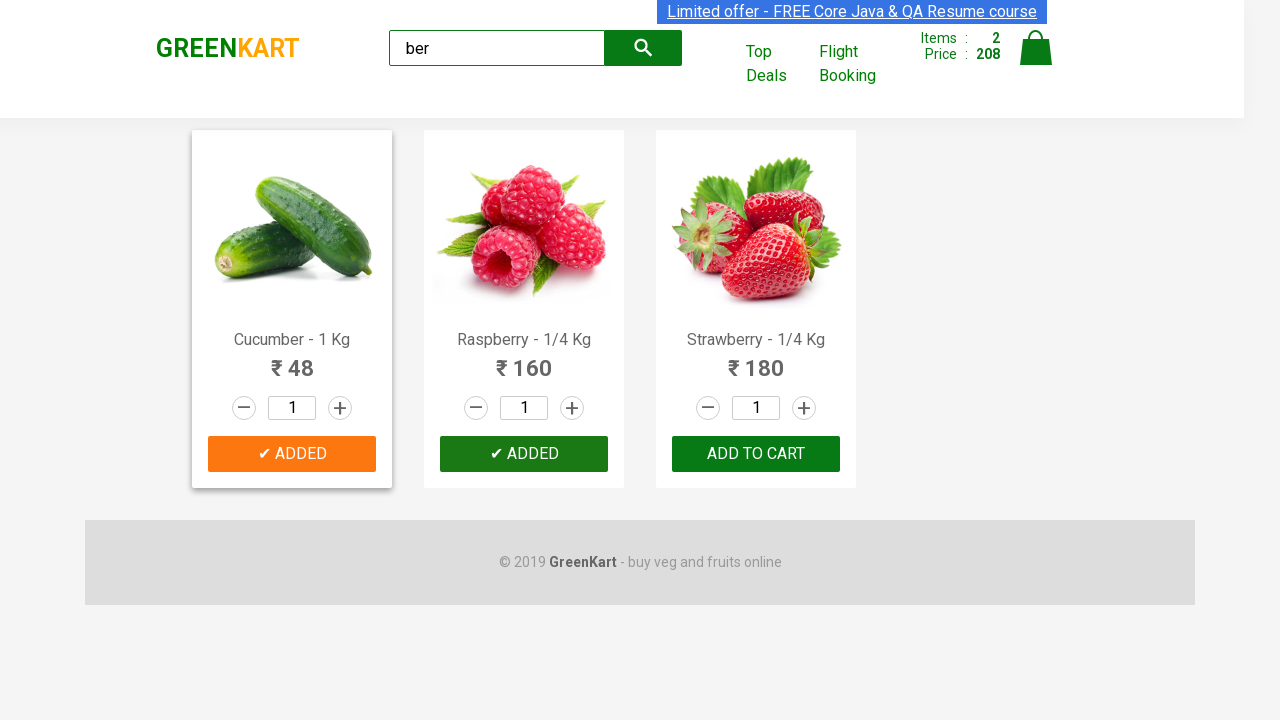

Clicked 'Add to Cart' button for a product at (756, 454) on div.products > div >> nth=2 >> div > button
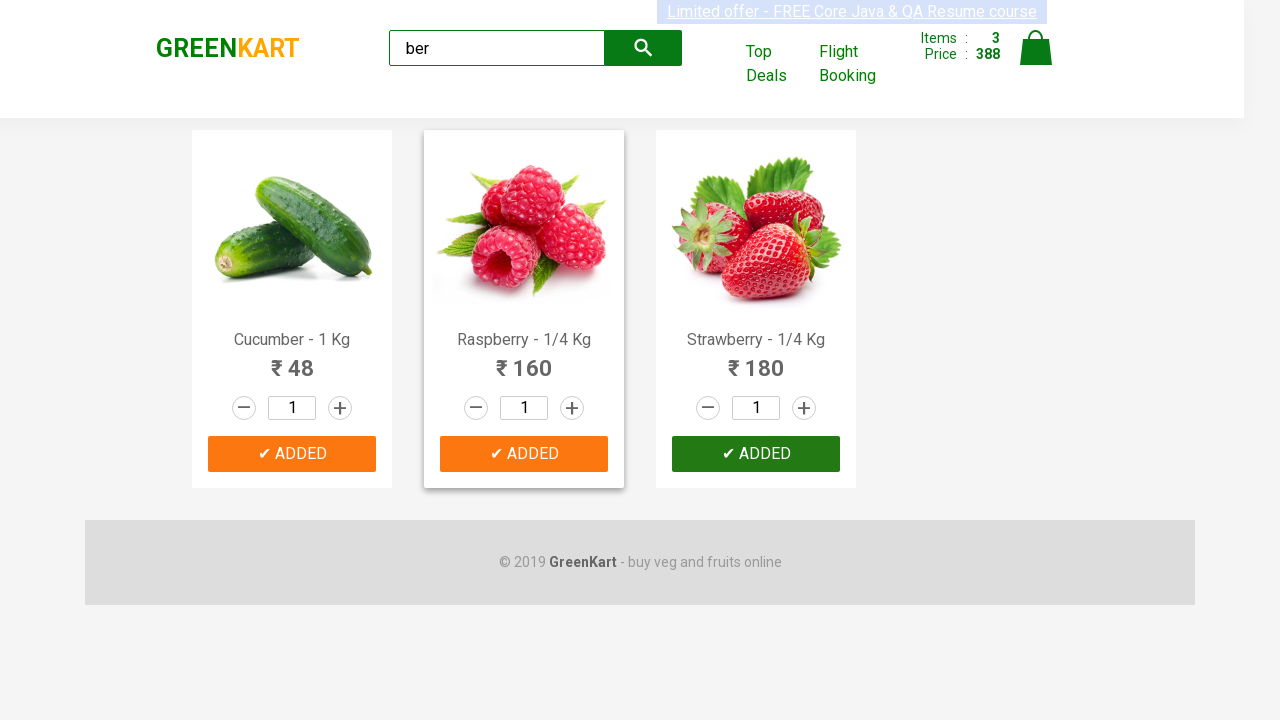

Clicked cart icon to view cart at (1036, 48) on img[alt='Cart']
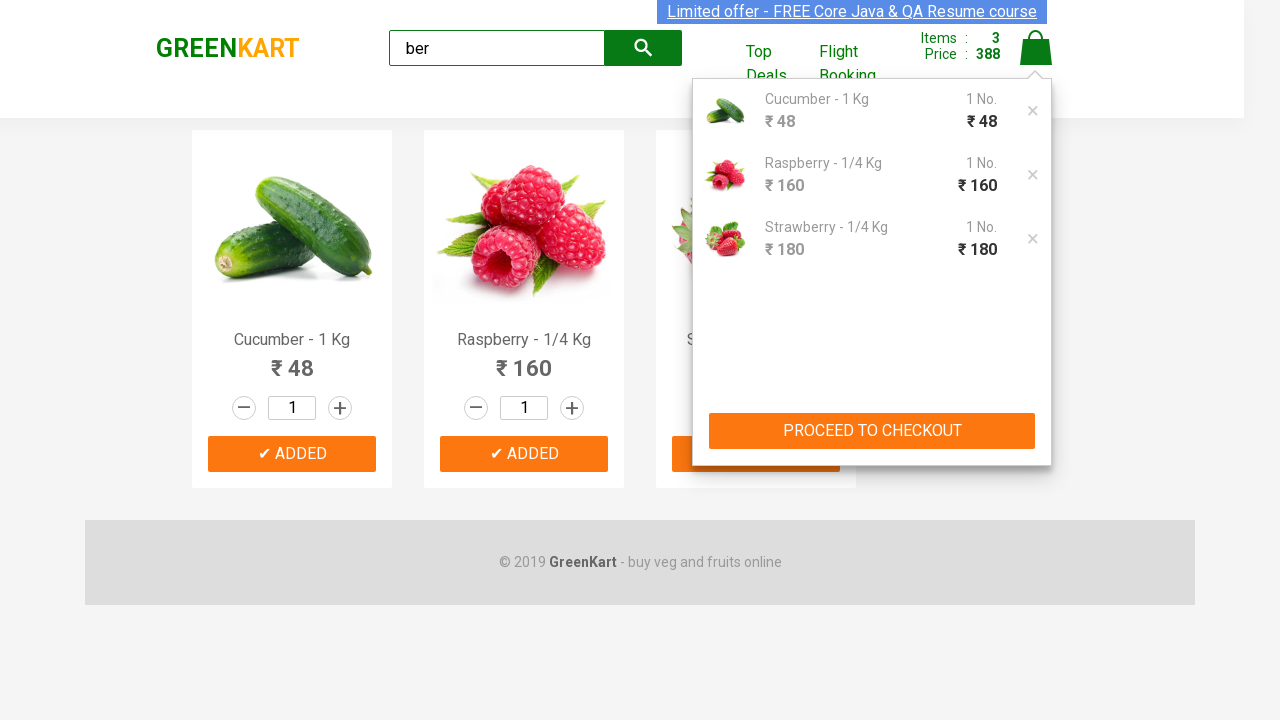

Clicked 'PROCEED TO CHECKOUT' button at (872, 431) on button:has-text('PROCEED TO CHECKOUT')
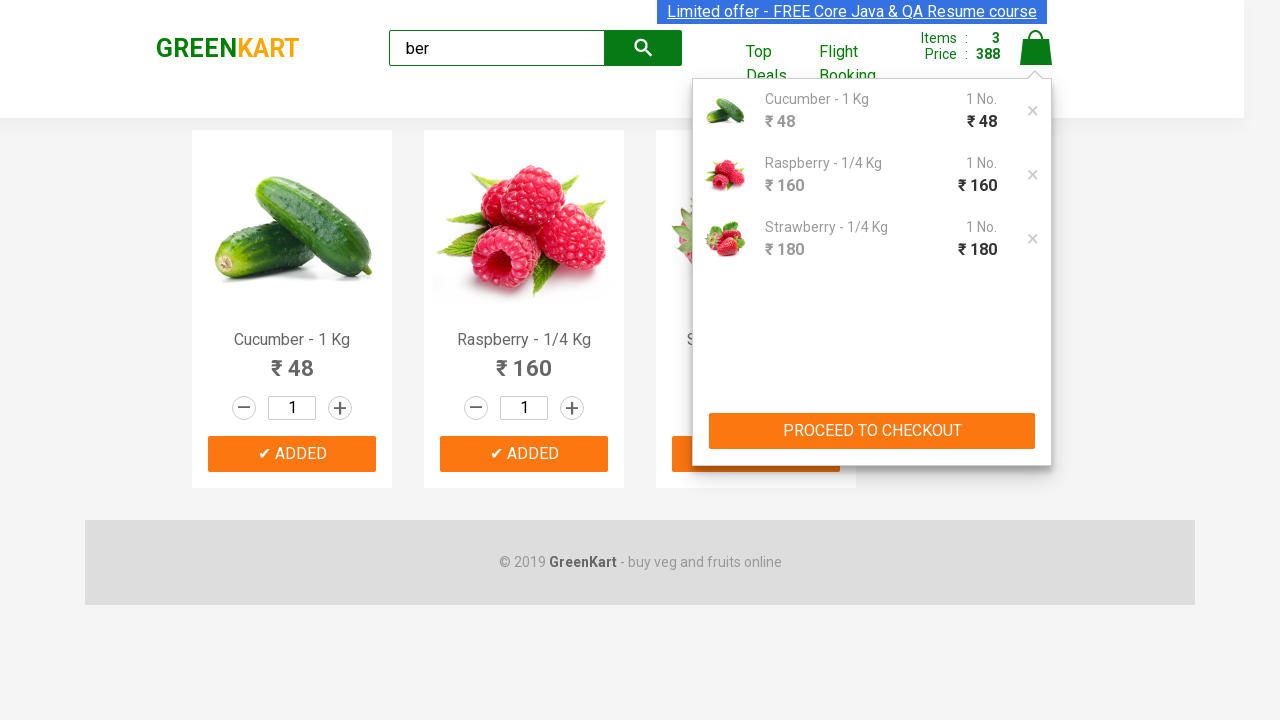

Entered promo code 'rahulshettyacademy' on .promoCode
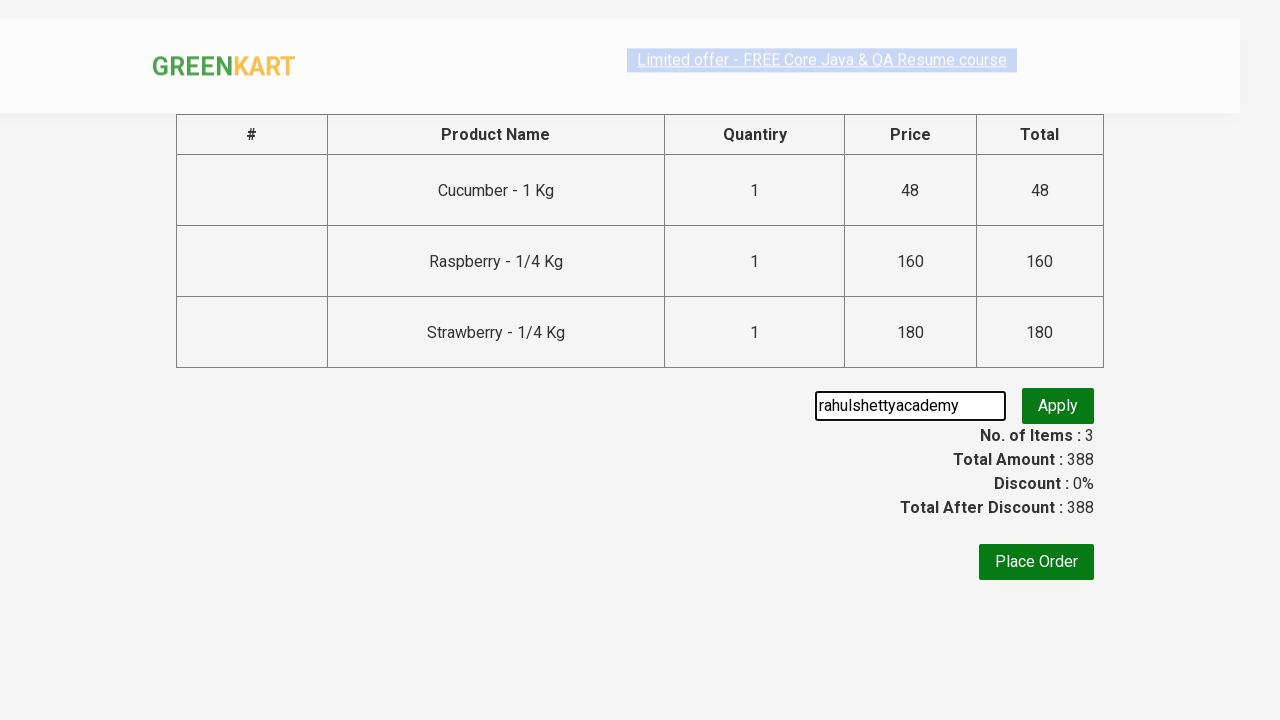

Clicked button to apply promo code at (1058, 406) on .promoBtn
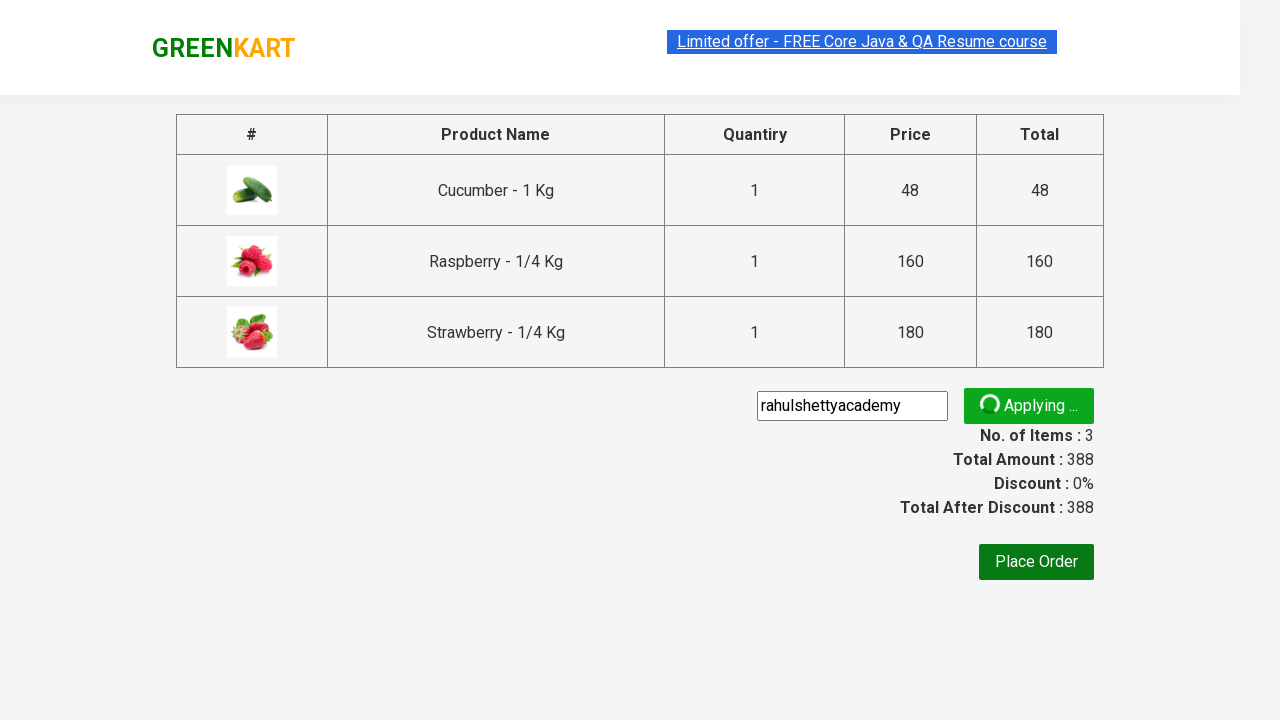

Promo code validation message appeared
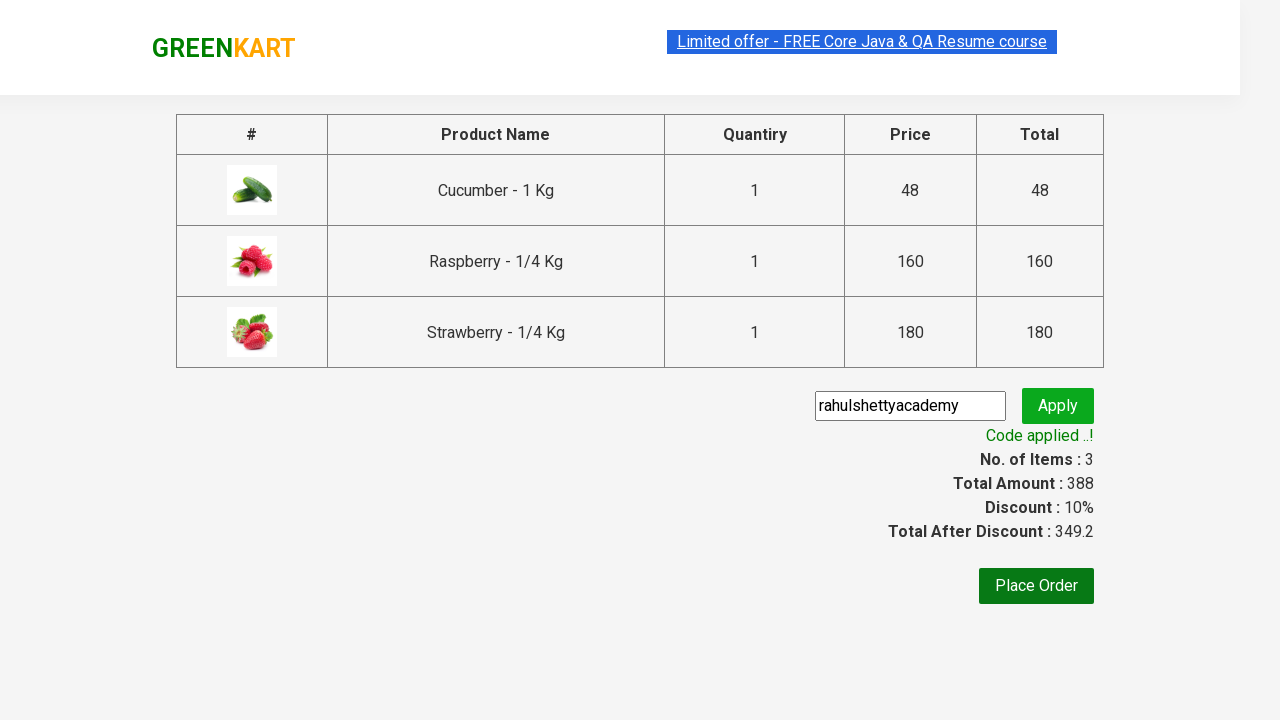

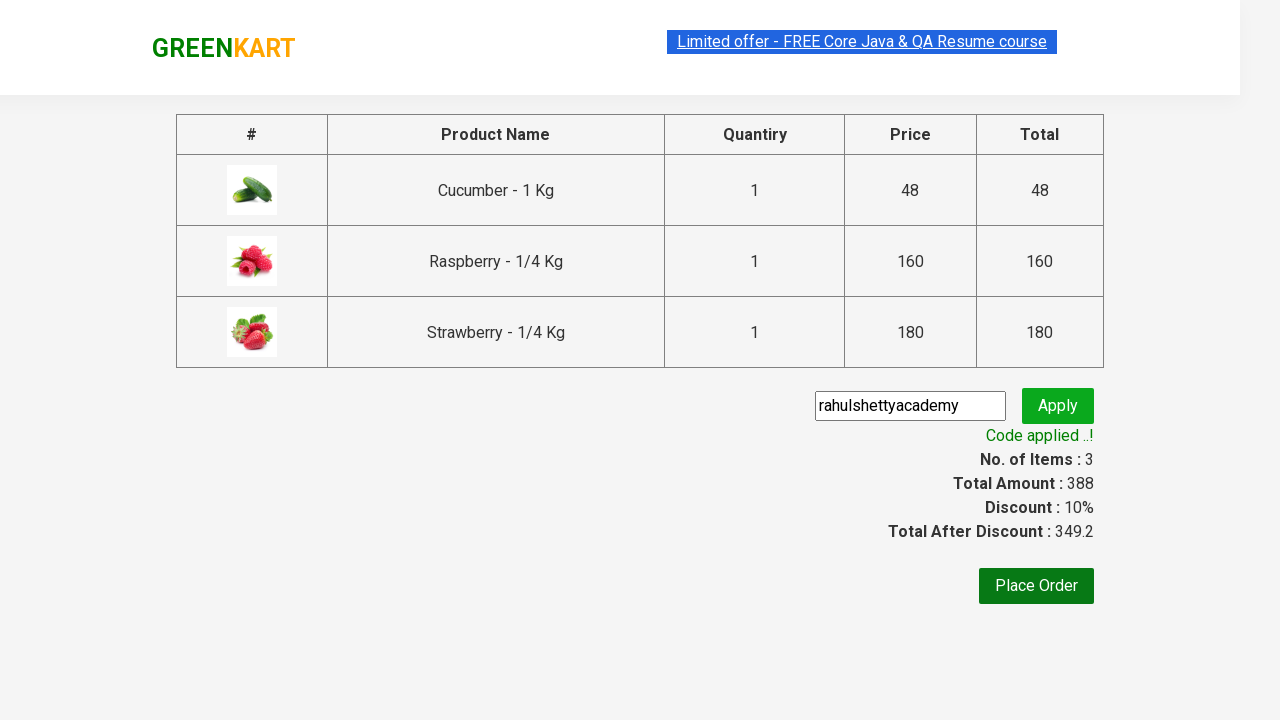